Tests adding a product to cart by searching for MacBook, clicking add to cart, and verifying it appears in the shopping cart

Starting URL: https://naveenautomationlabs.com/opencart/

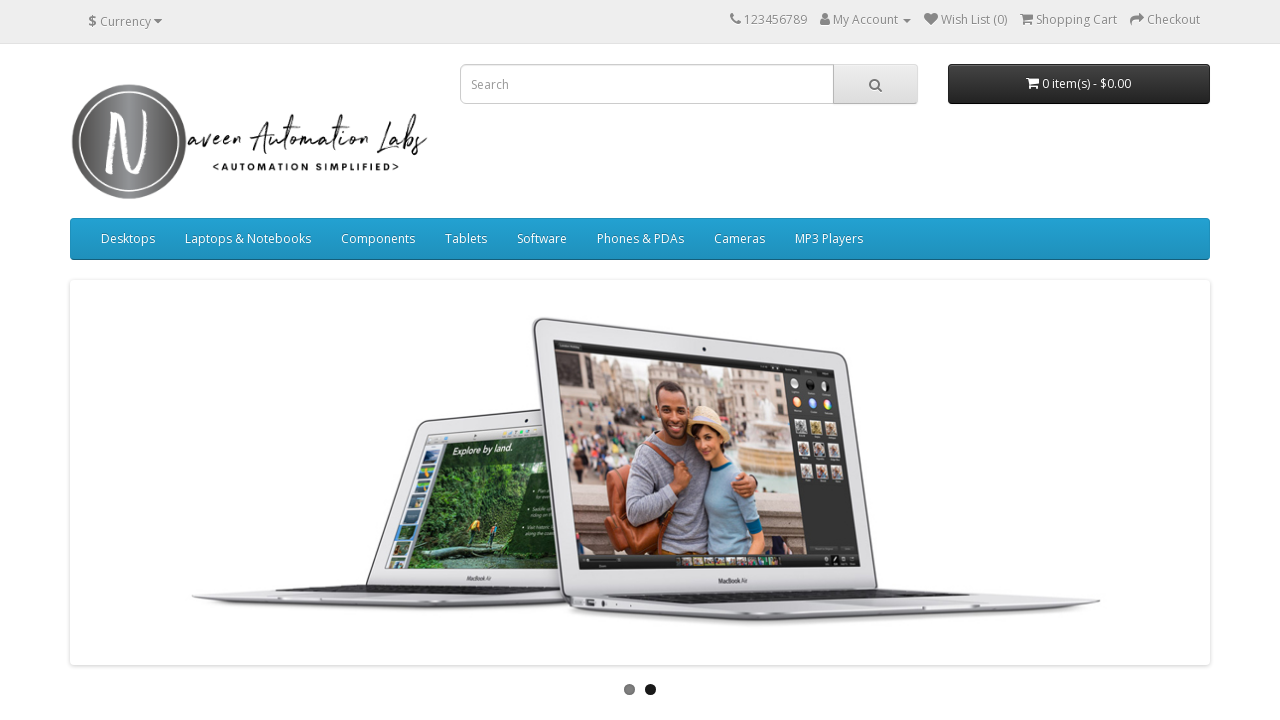

Filled search field with 'MacBook' on input[name='search']
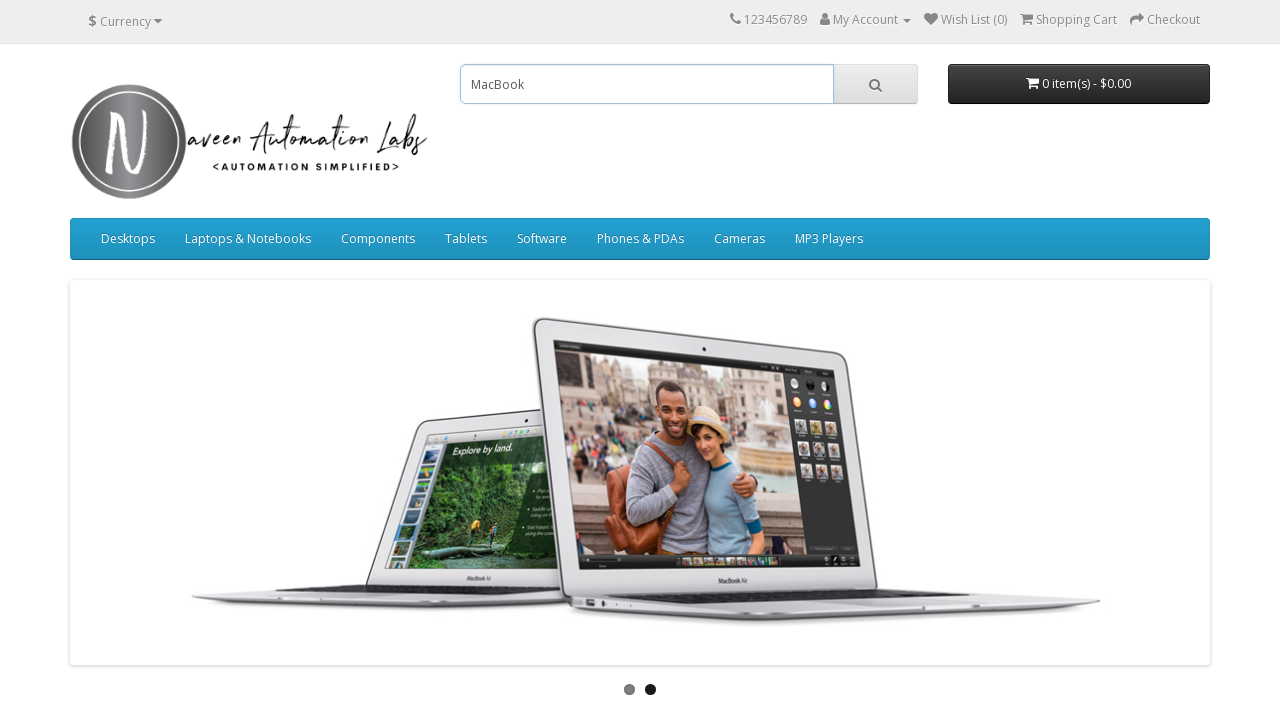

Clicked search button to search for MacBook at (875, 84) on button.btn.btn-default.btn-lg
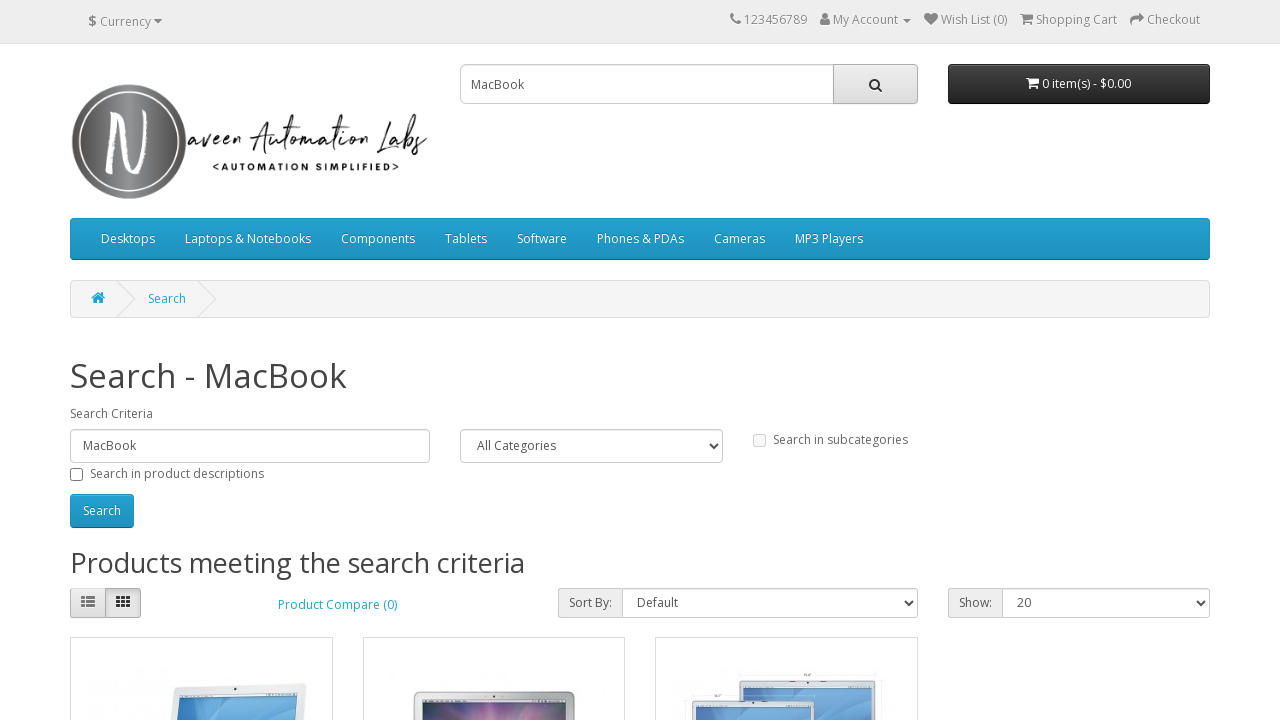

Clicked 'Add to Cart' button for MacBook product at (157, 382) on xpath=//span[text()='Add to Cart']
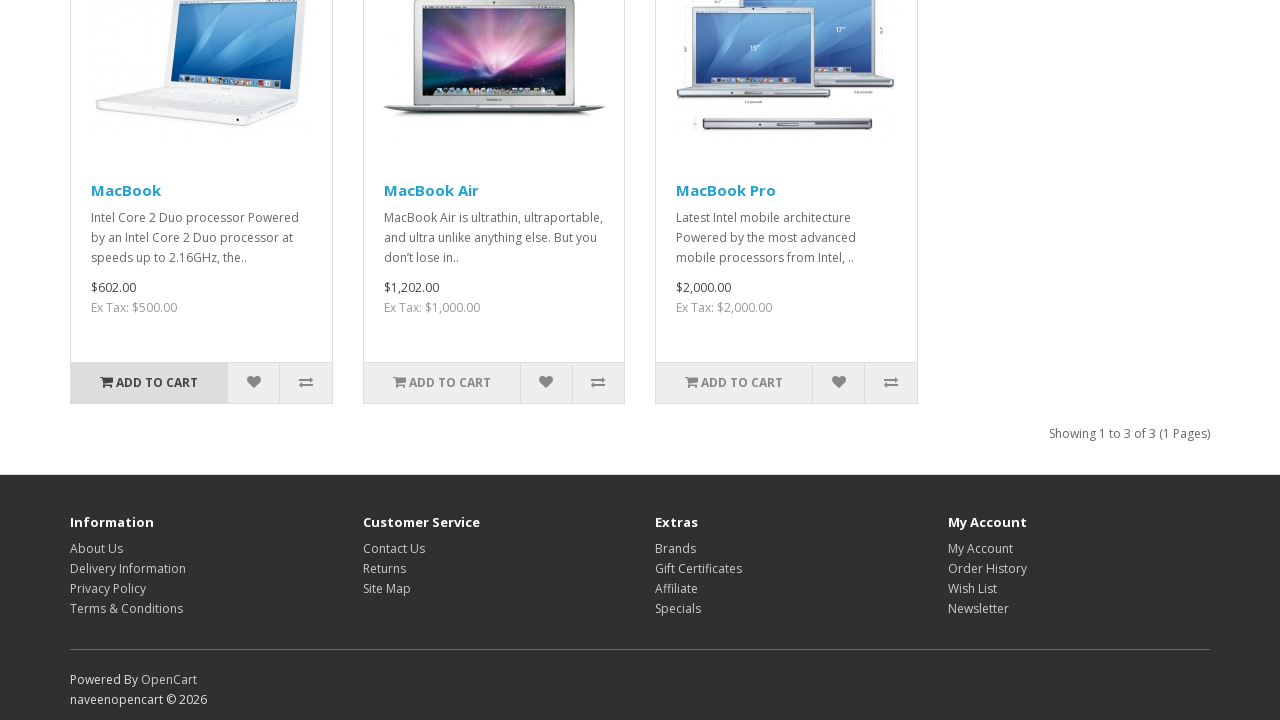

Success message appeared confirming product added to cart
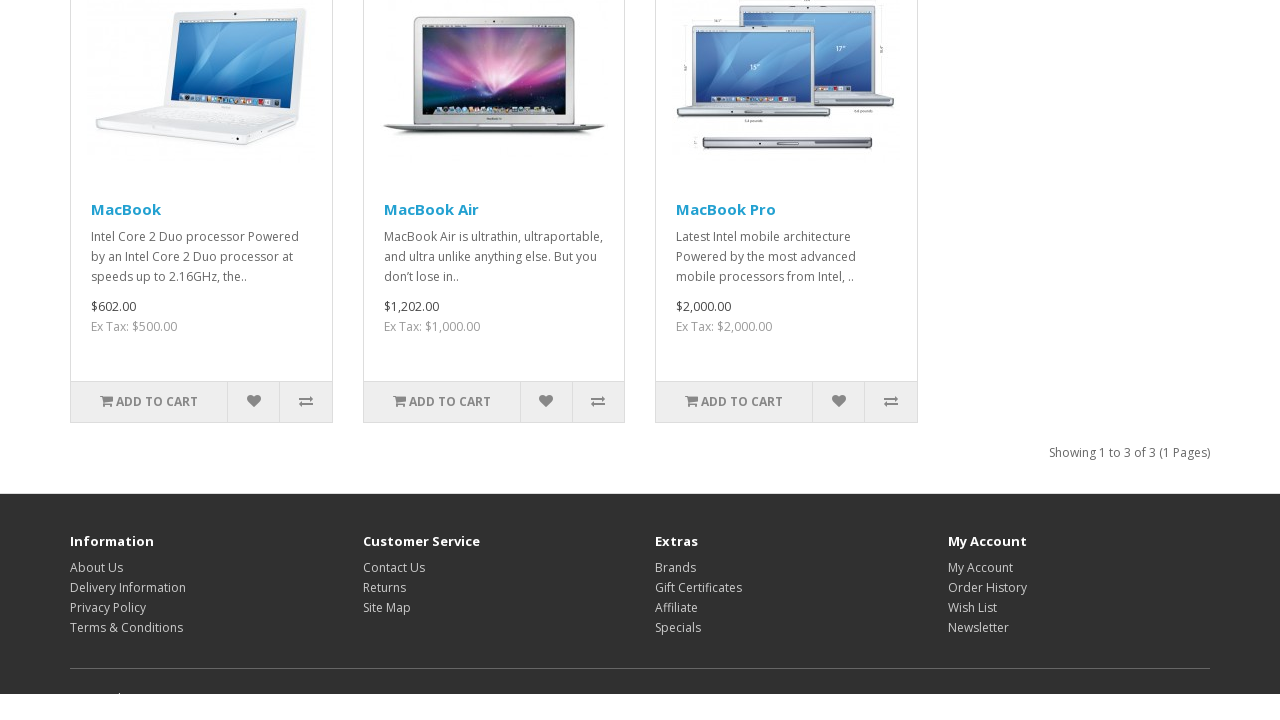

Clicked shopping cart icon to open cart dropdown at (1079, 84) on #cart
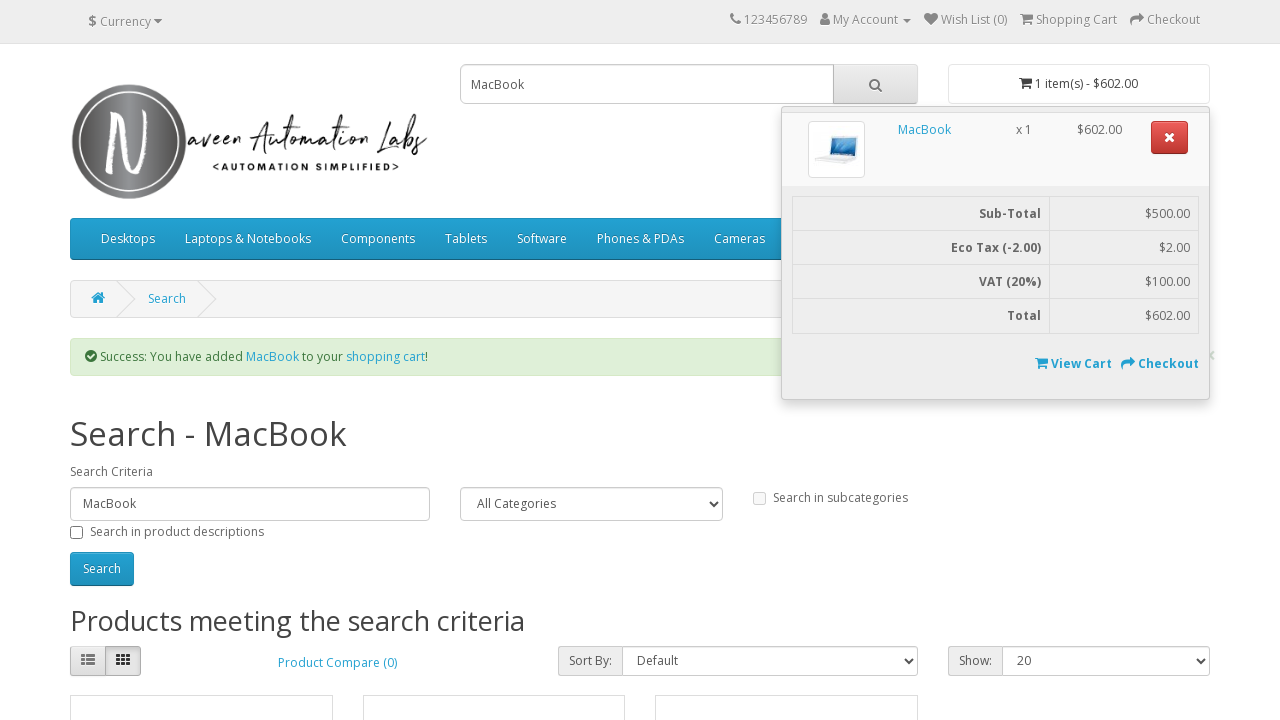

Verified MacBook product appears in shopping cart dropdown
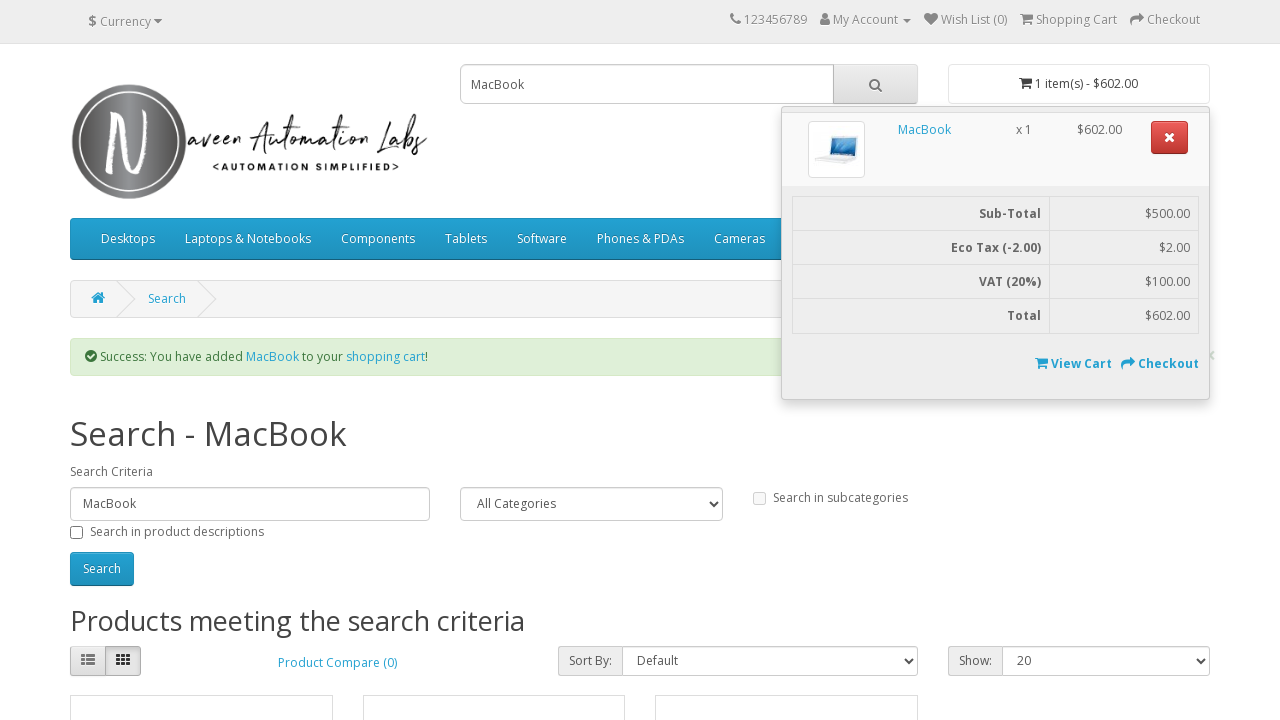

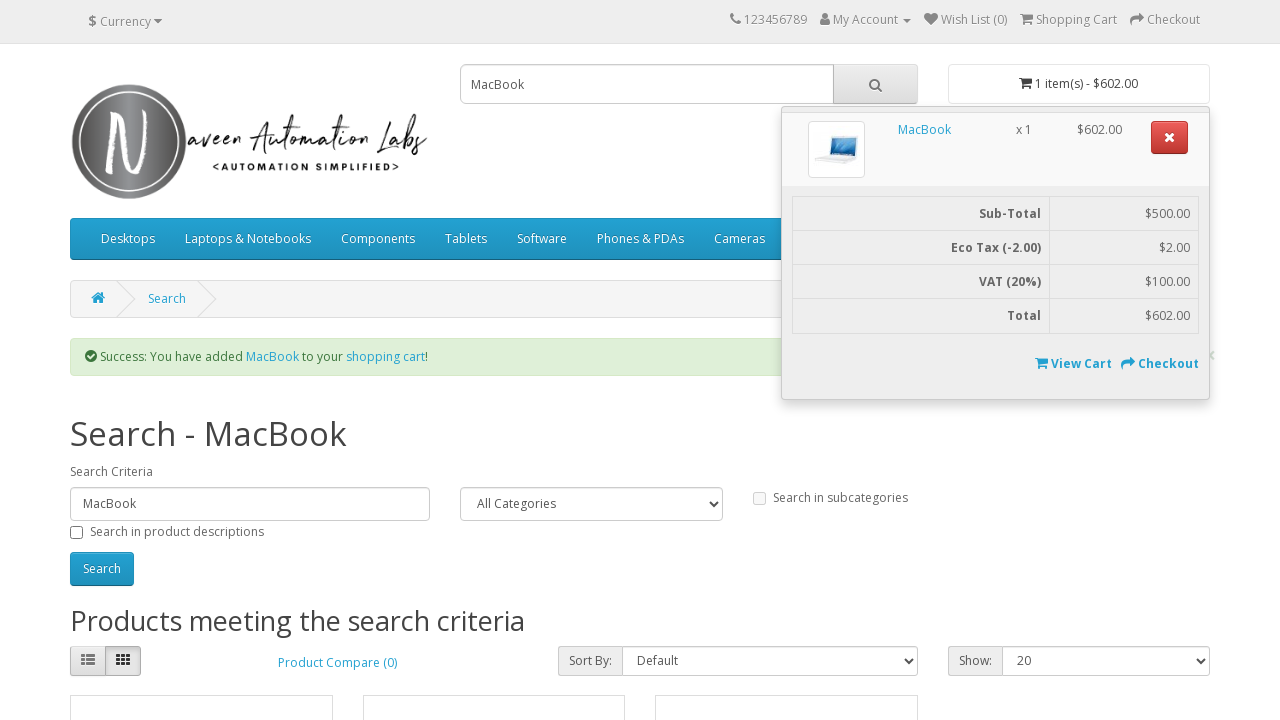